Tests interaction with a simple JavaScript alert by clicking a button, verifying the alert text, and accepting it

Starting URL: https://wcaquino.me/selenium/componentes.html

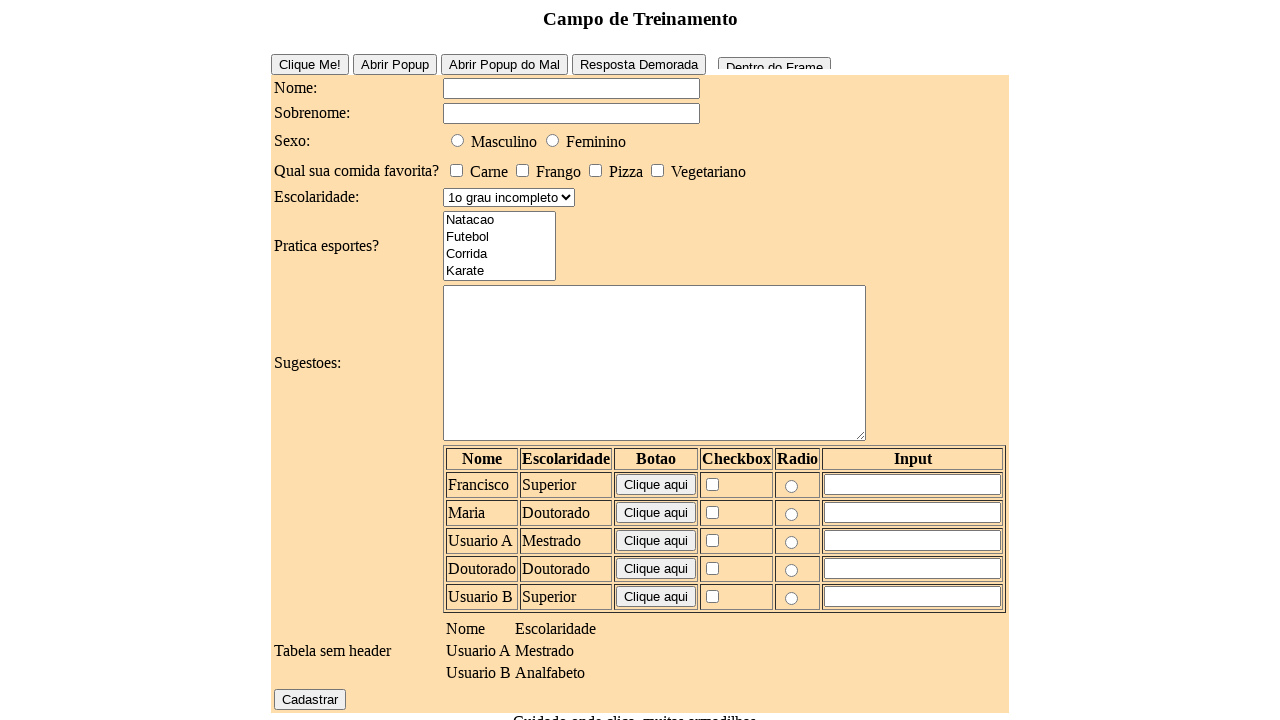

Clicked Alert button to trigger alert dialog at (576, 641) on #Alert
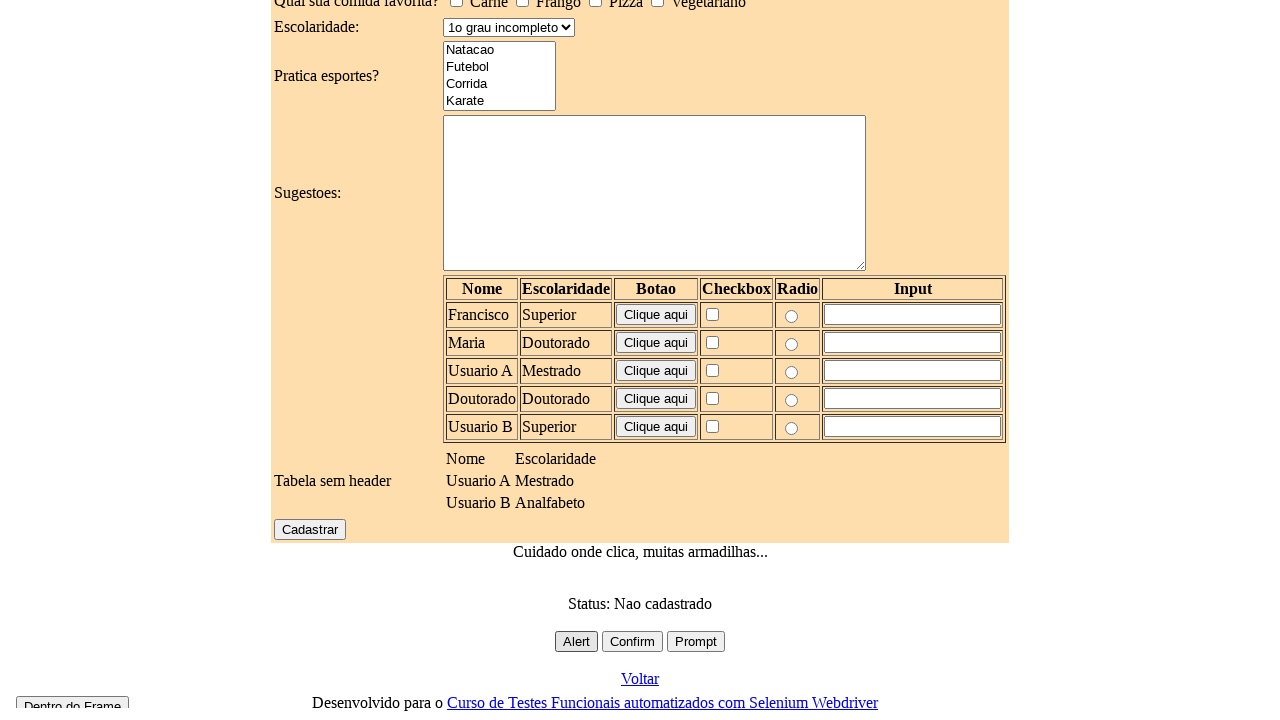

Set up dialog handler to accept 'Alert Simples' dialogs
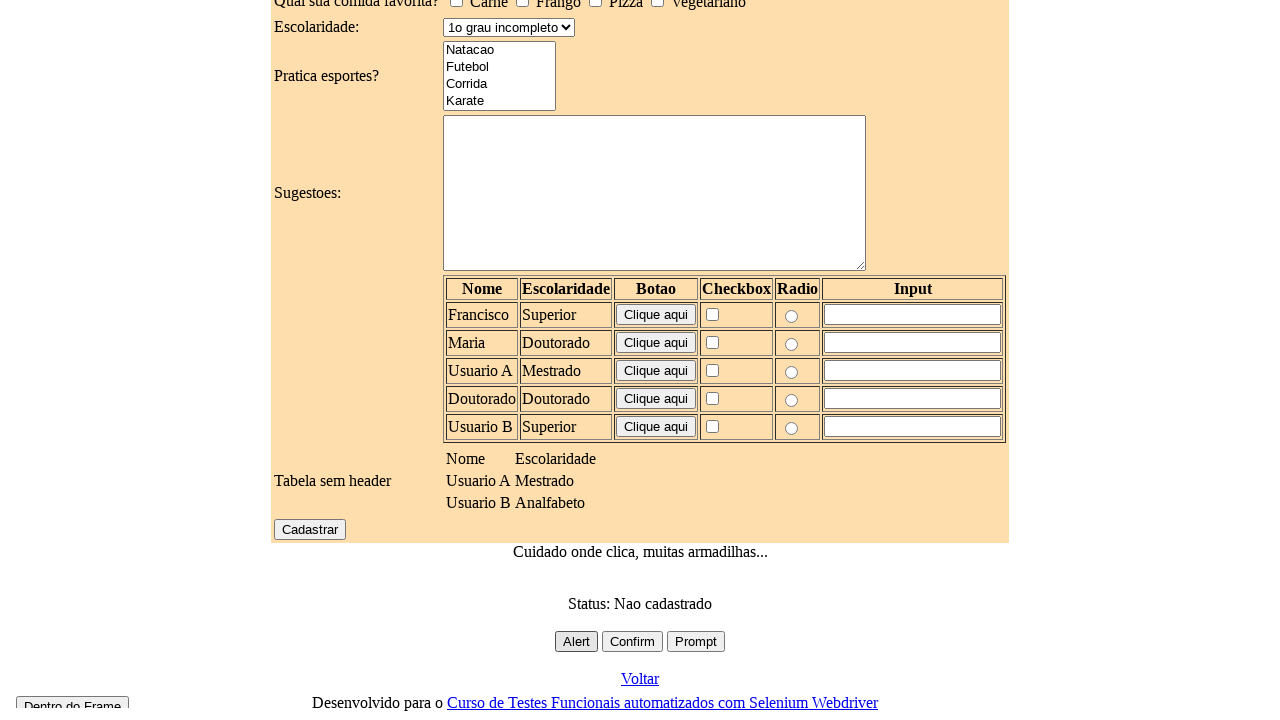

Registered alert handler to verify and accept 'Alert Simples' message
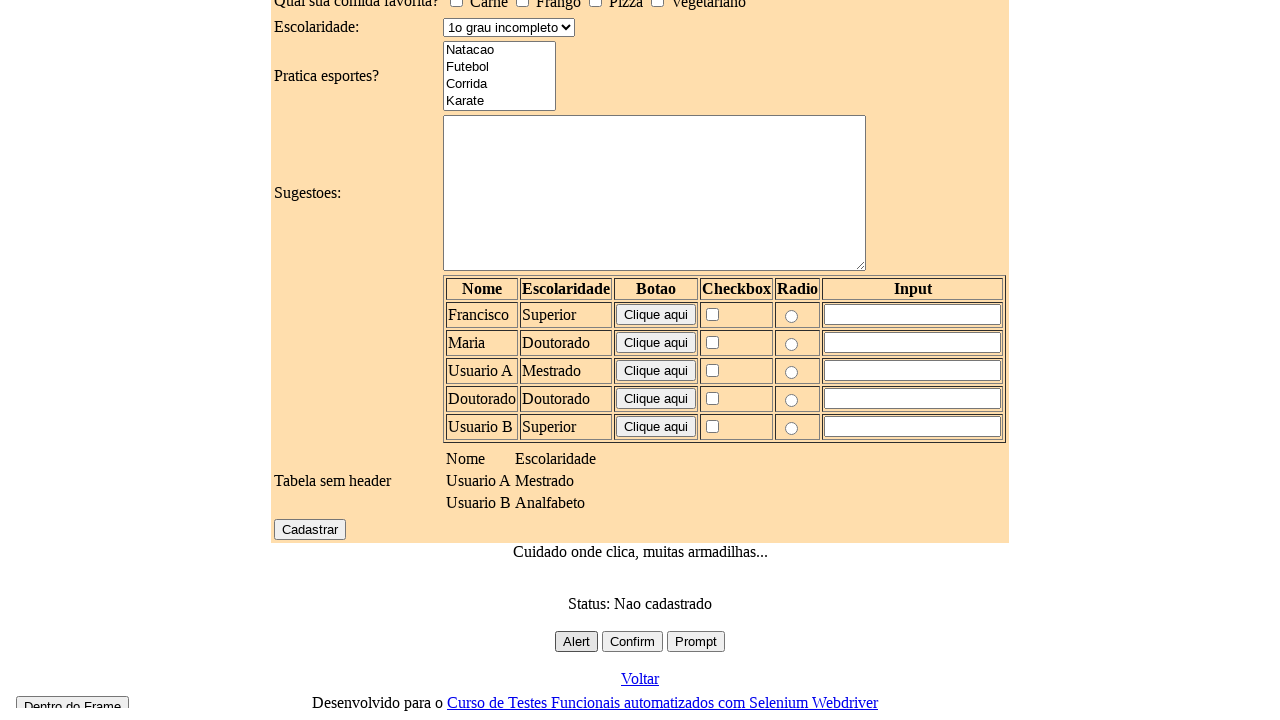

Clicked Alert button again to trigger the alert at (576, 641) on #Alert
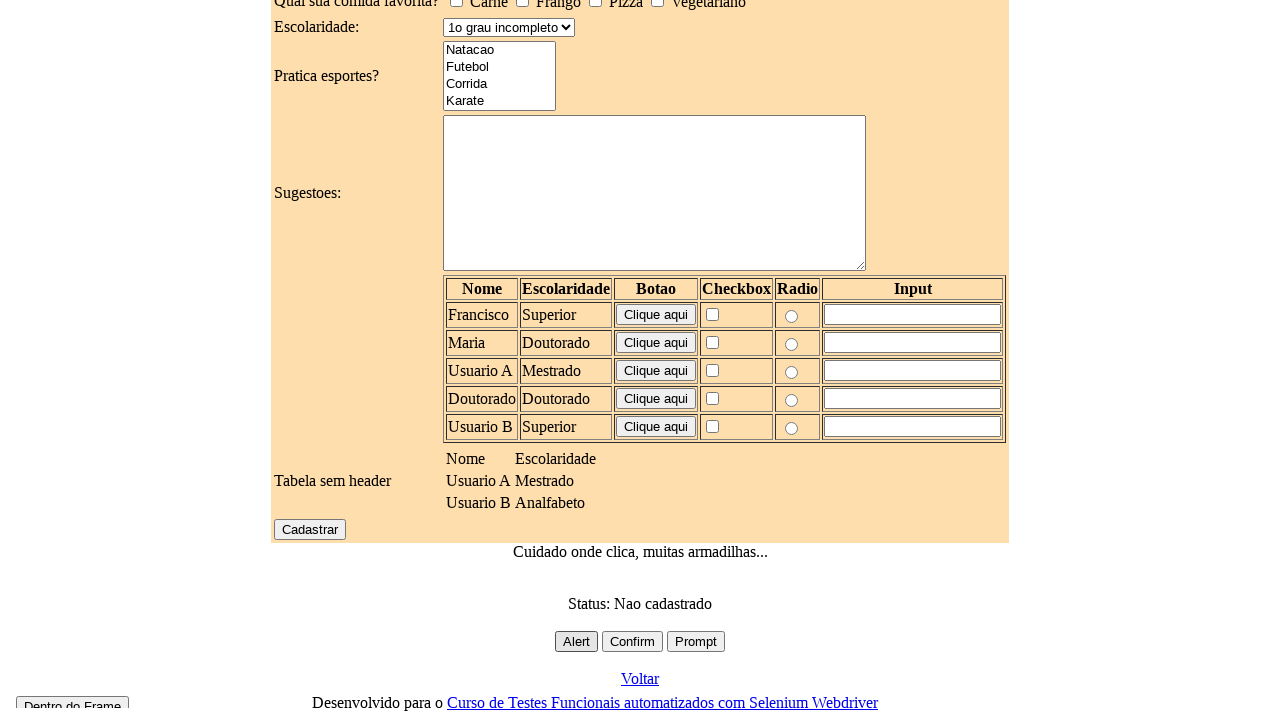

Waited for alert dialog to be processed
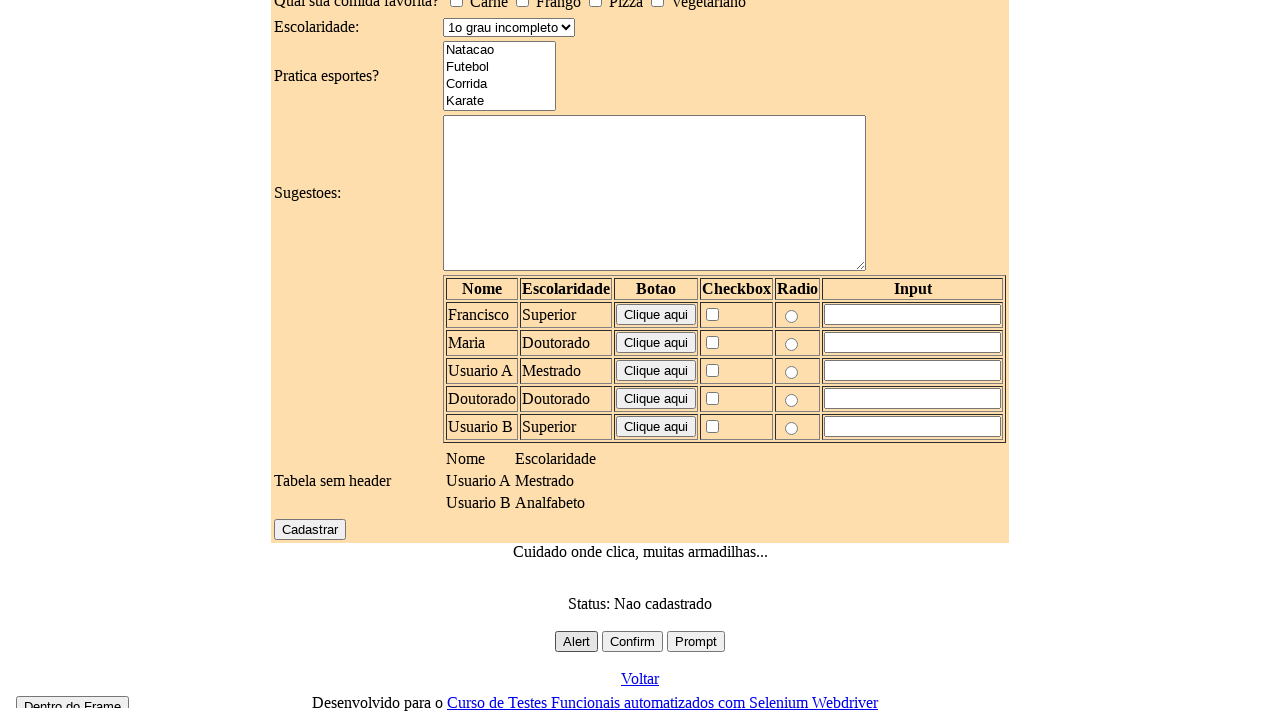

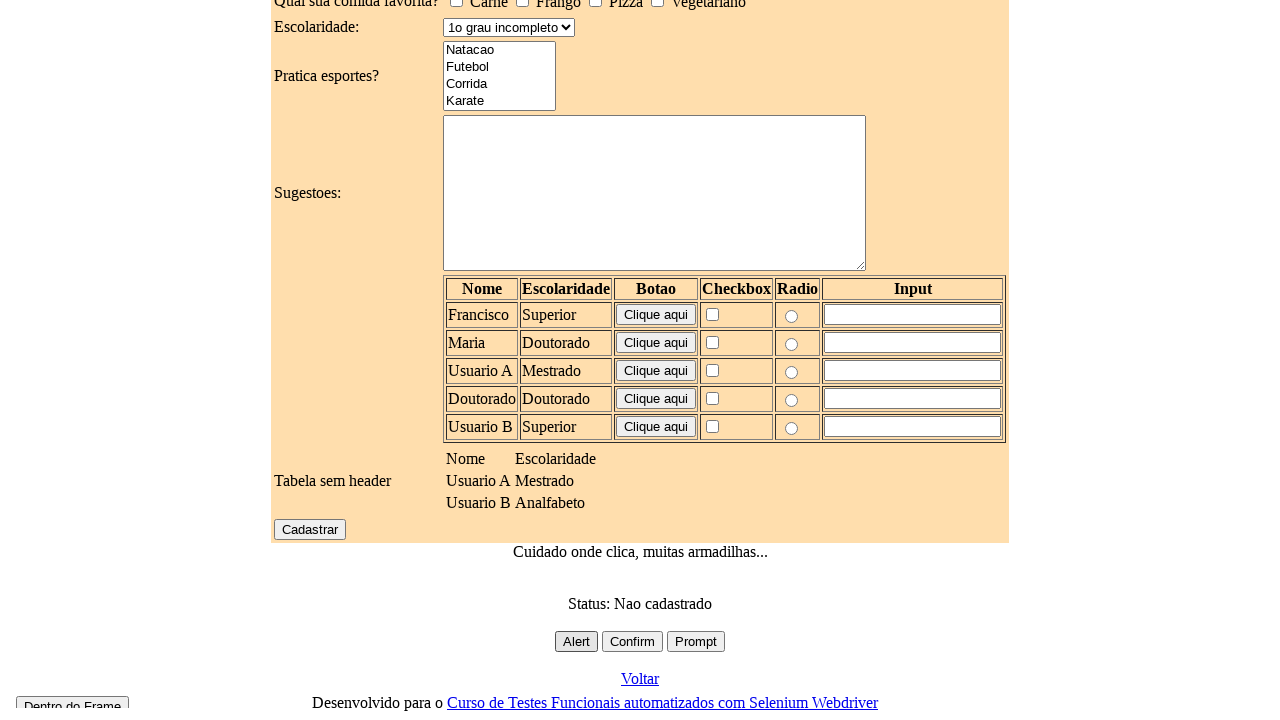